Tests a practice form submission by filling out name, email, password, gender selection, date of birth, and verifying successful submission

Starting URL: https://rahulshettyacademy.com/angularpractice/

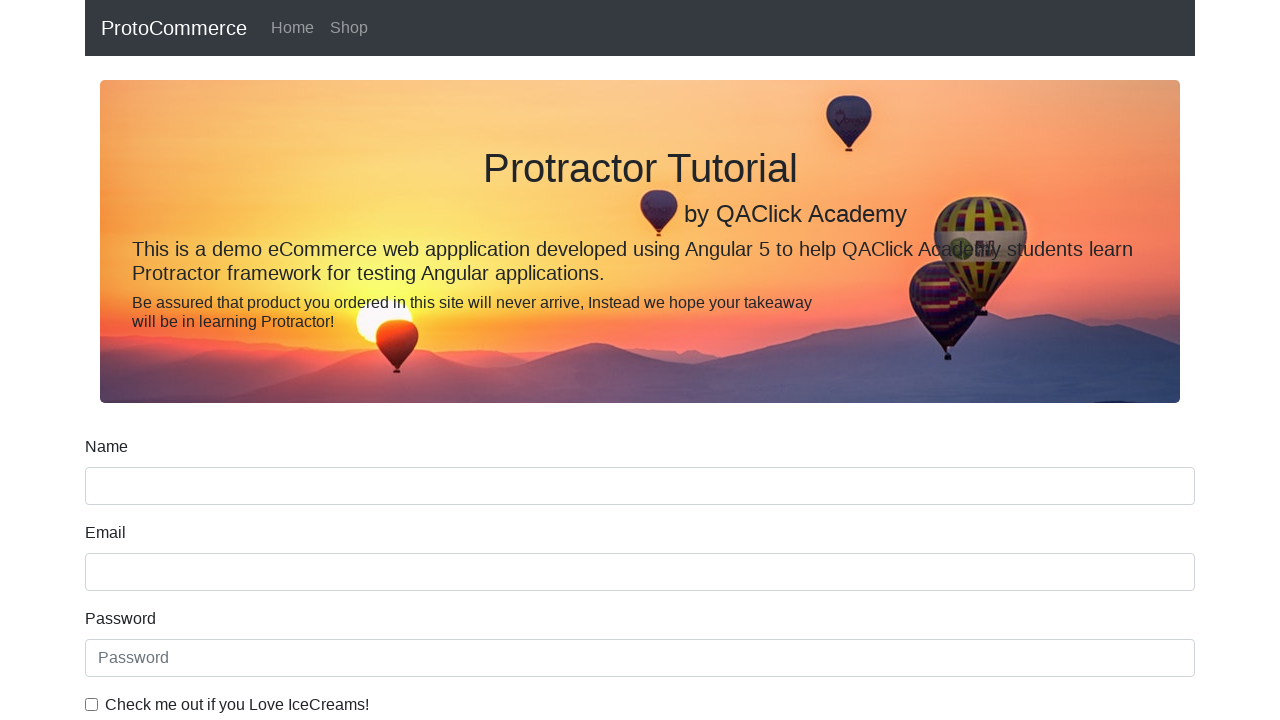

Filled name field with 'Jon Doe' on input[name='name']
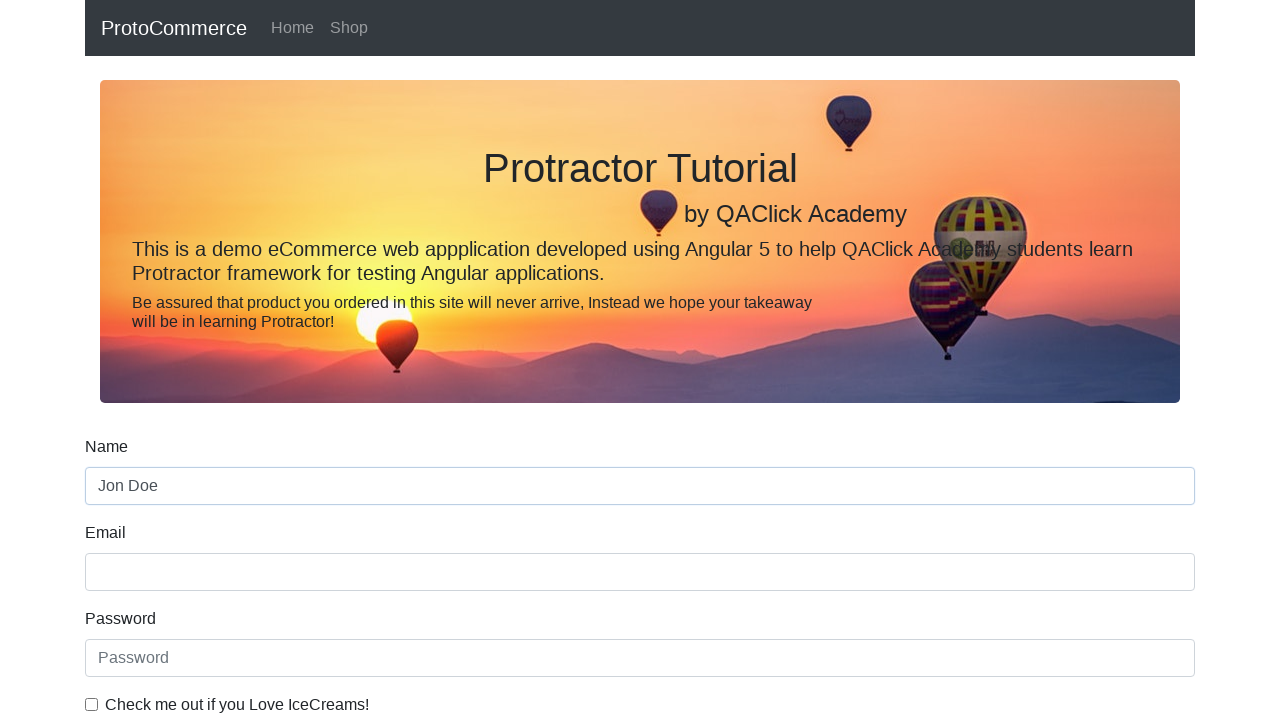

Filled email field with 'jon@test.com' on input[name='email']
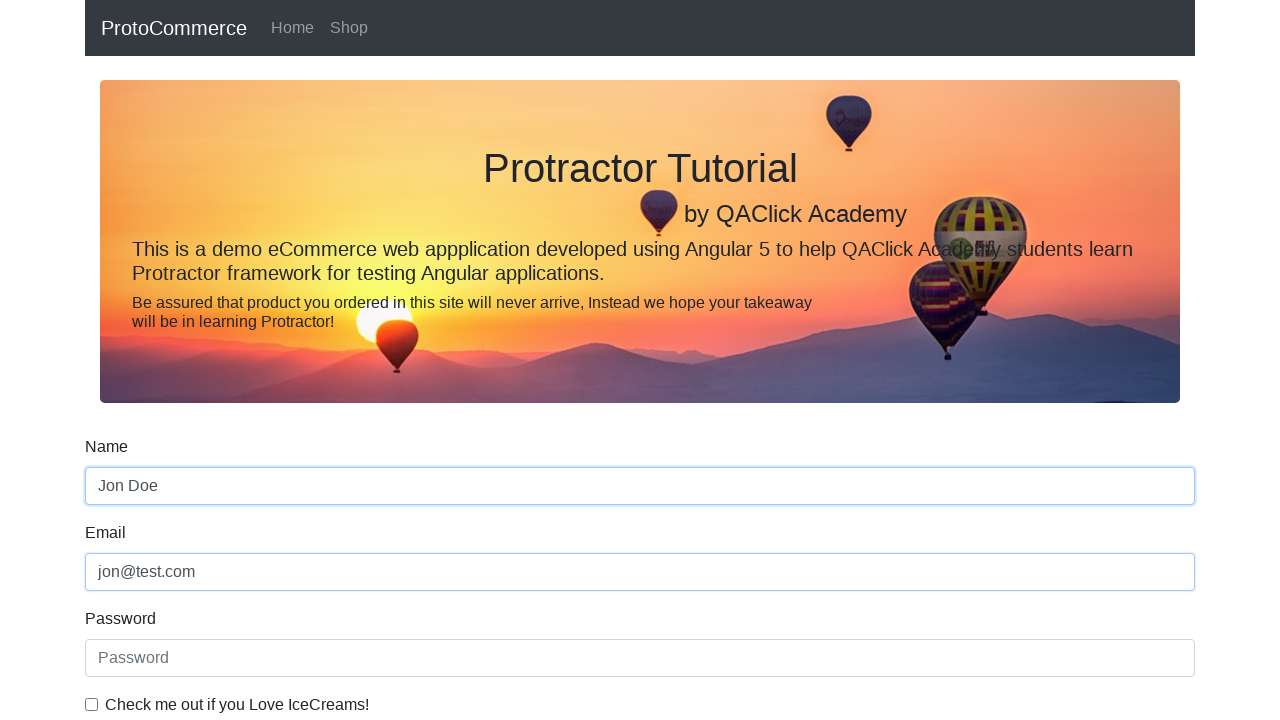

Filled password field with 'JONDOE123' on #exampleInputPassword1
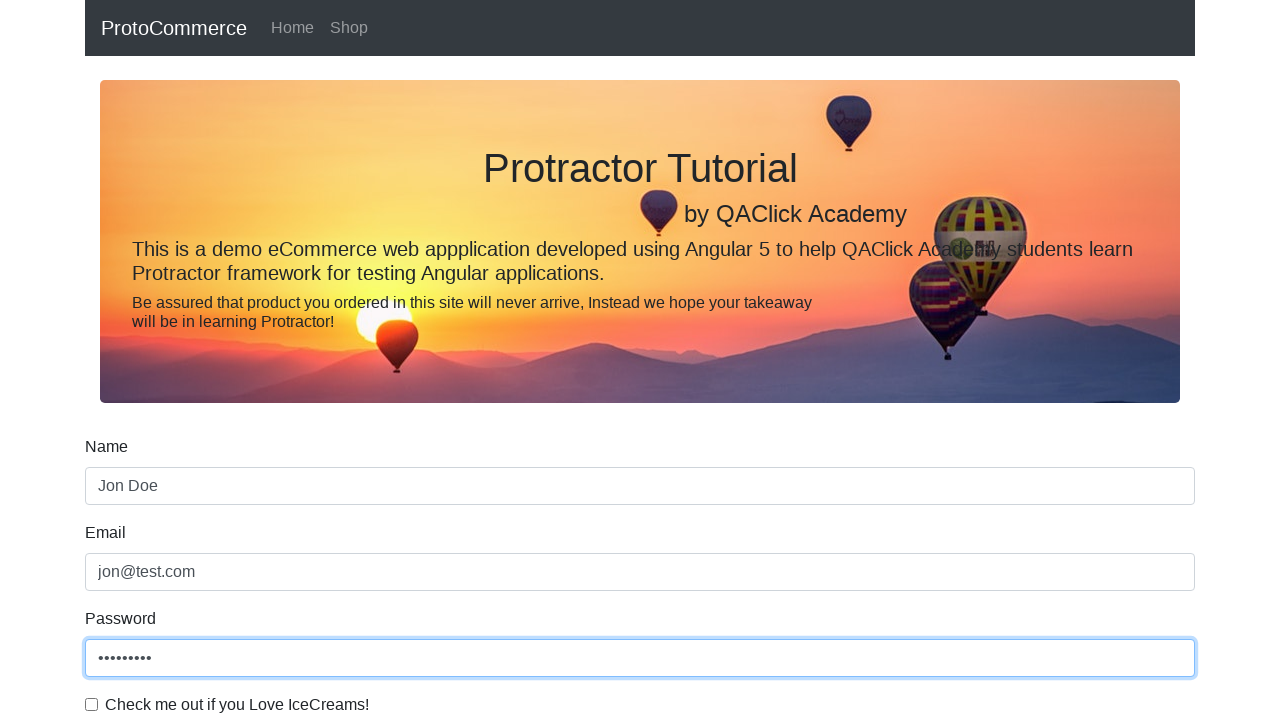

Clicked checkbox for agreement at (92, 704) on #exampleCheck1
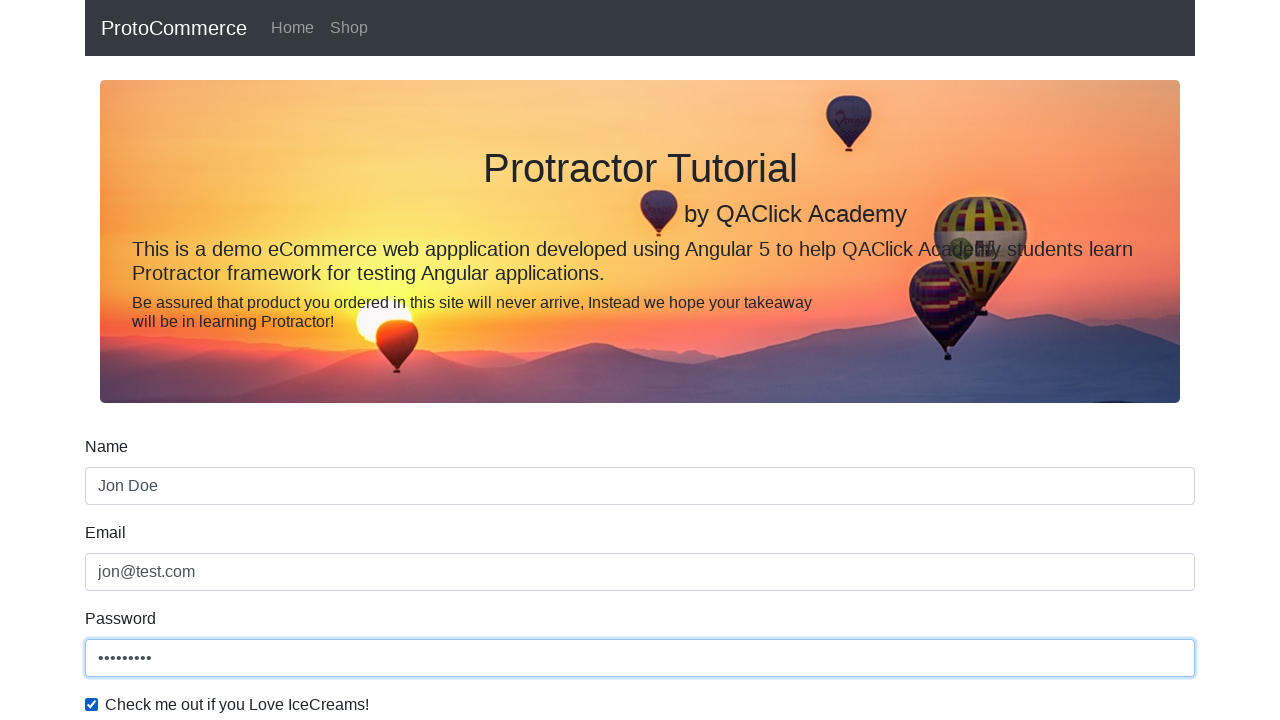

Selected 'Male' from gender dropdown on #exampleFormControlSelect1
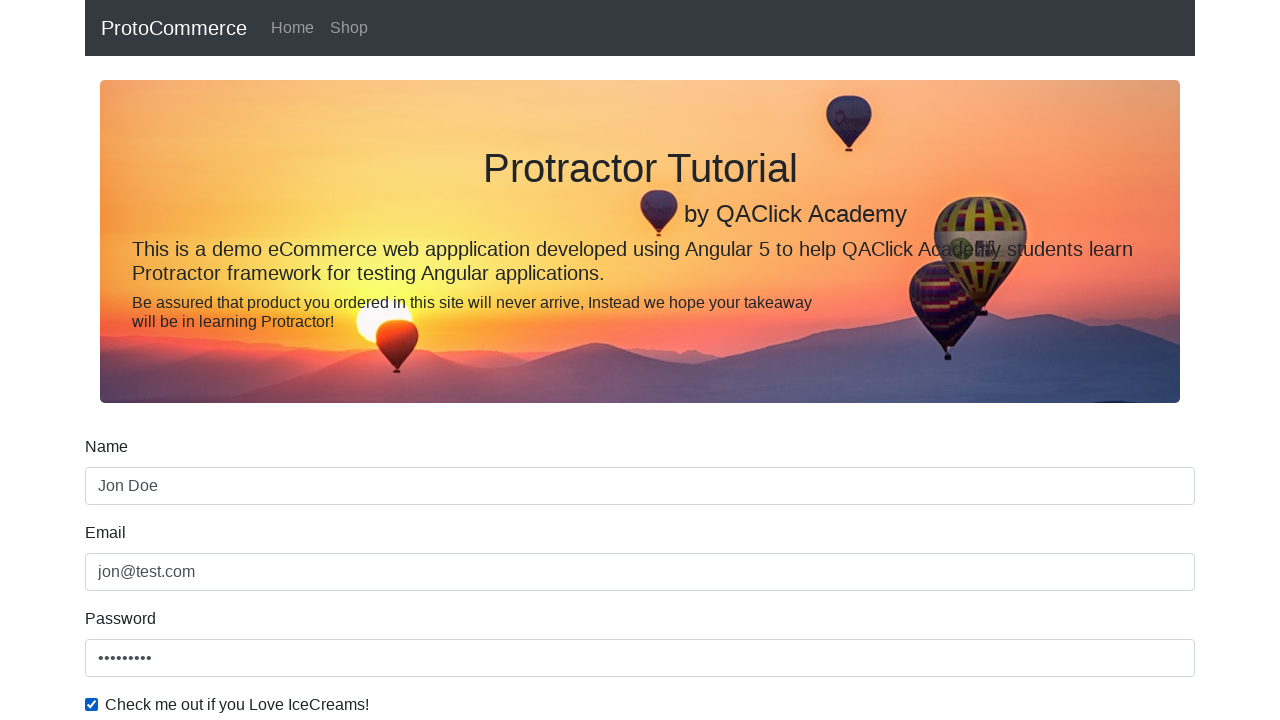

Clicked employment status radio button at (326, 360) on #inlineRadio2
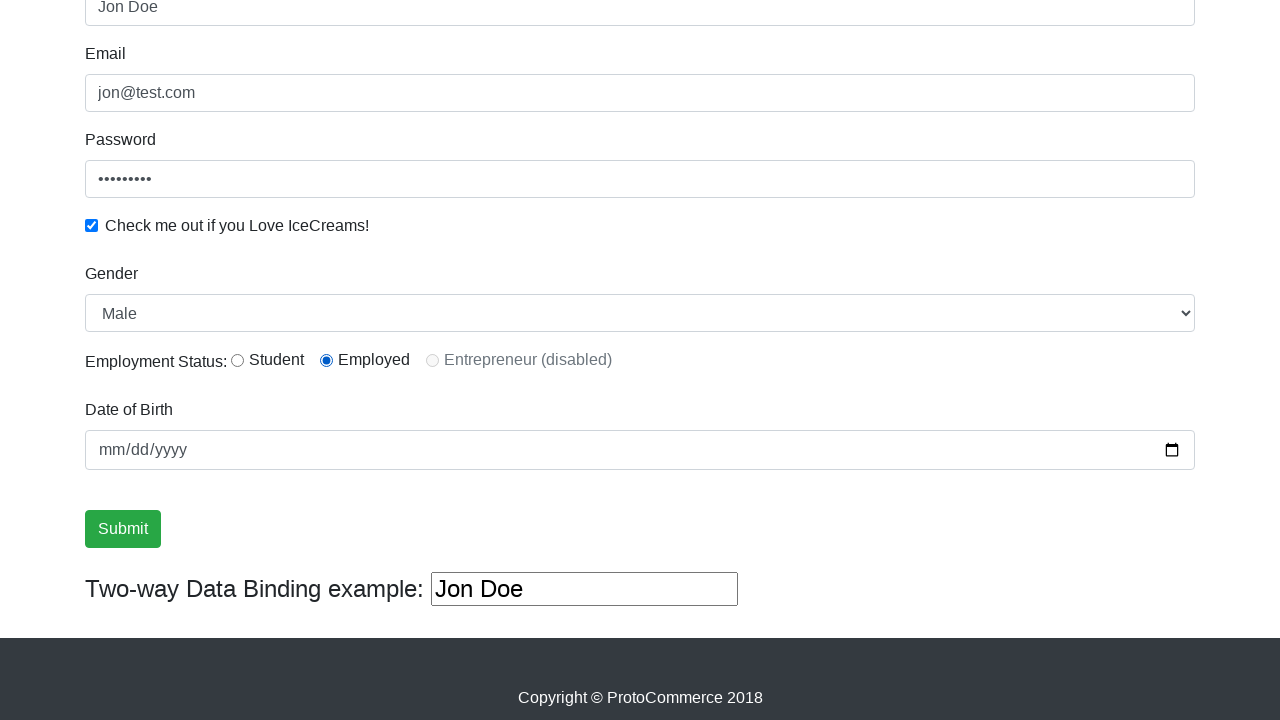

Filled date of birth field with '1998-09-10' on input[type='date']
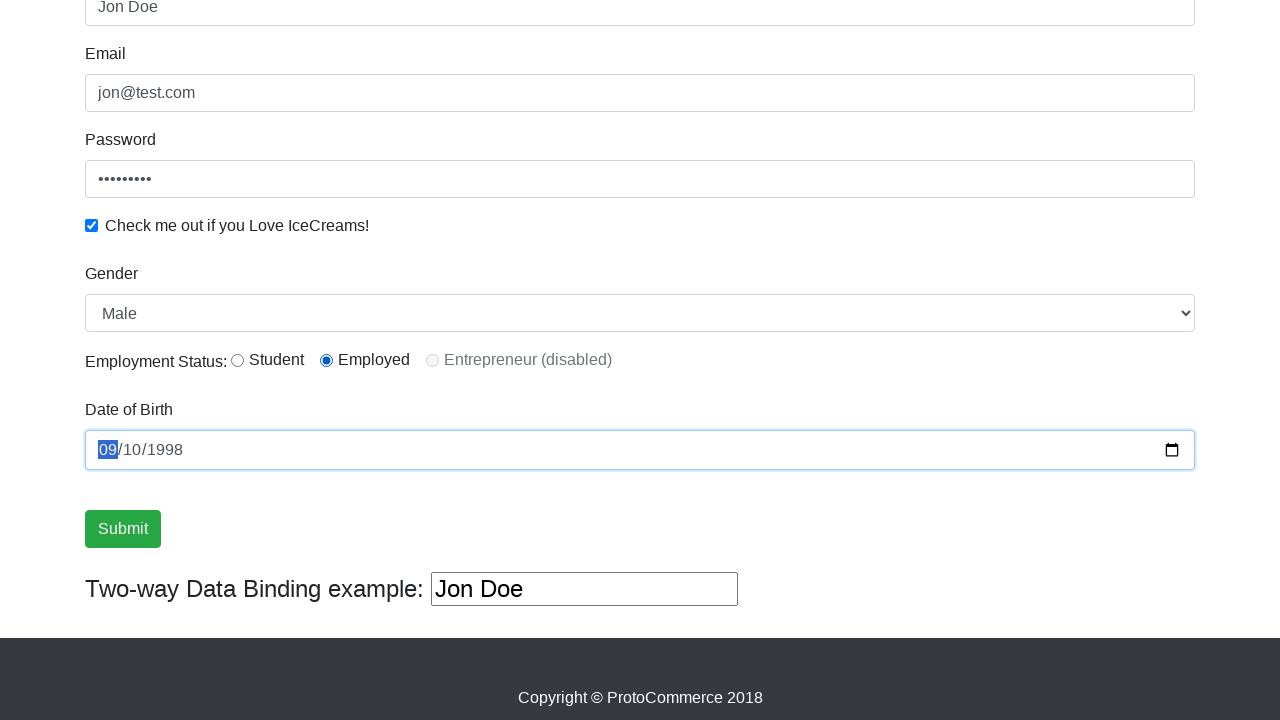

Clicked form submit button at (123, 529) on input[type='submit']
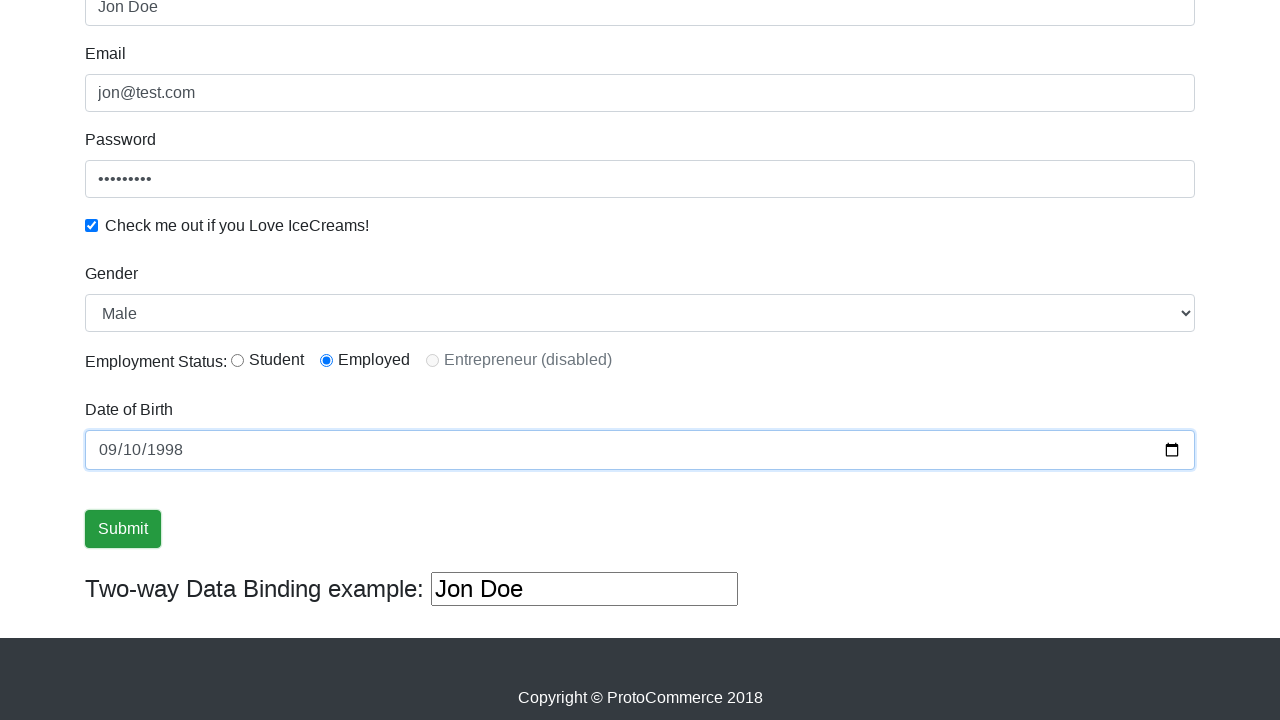

Success message appeared after form submission
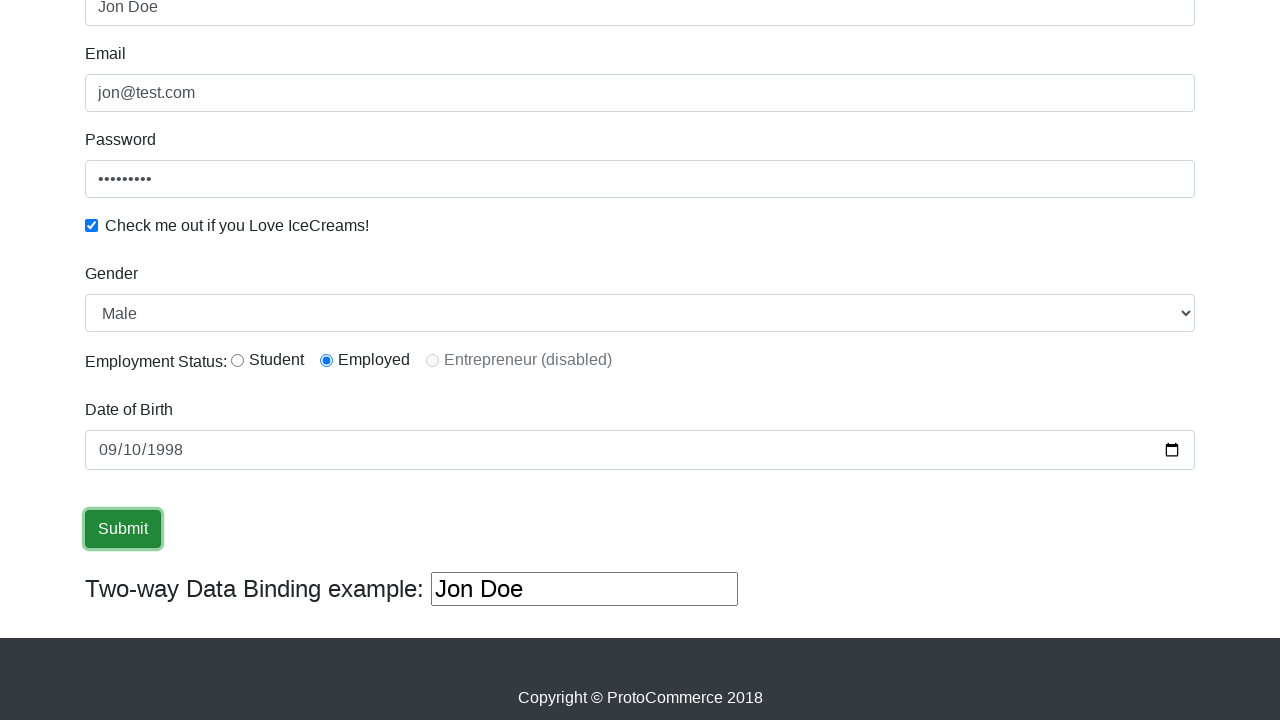

Retrieved success message: '
                    ×
                    Success! The Form has been submitted successfully!.
                  '
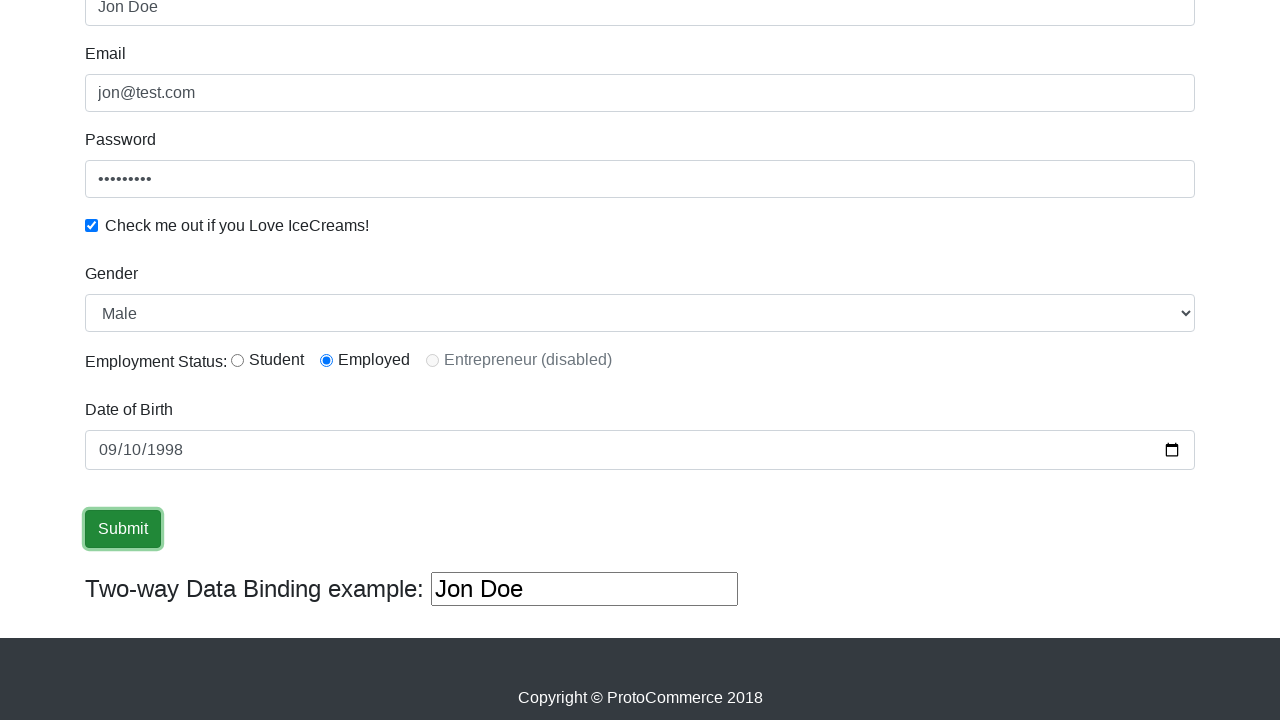

Verified success message contains 'Success'
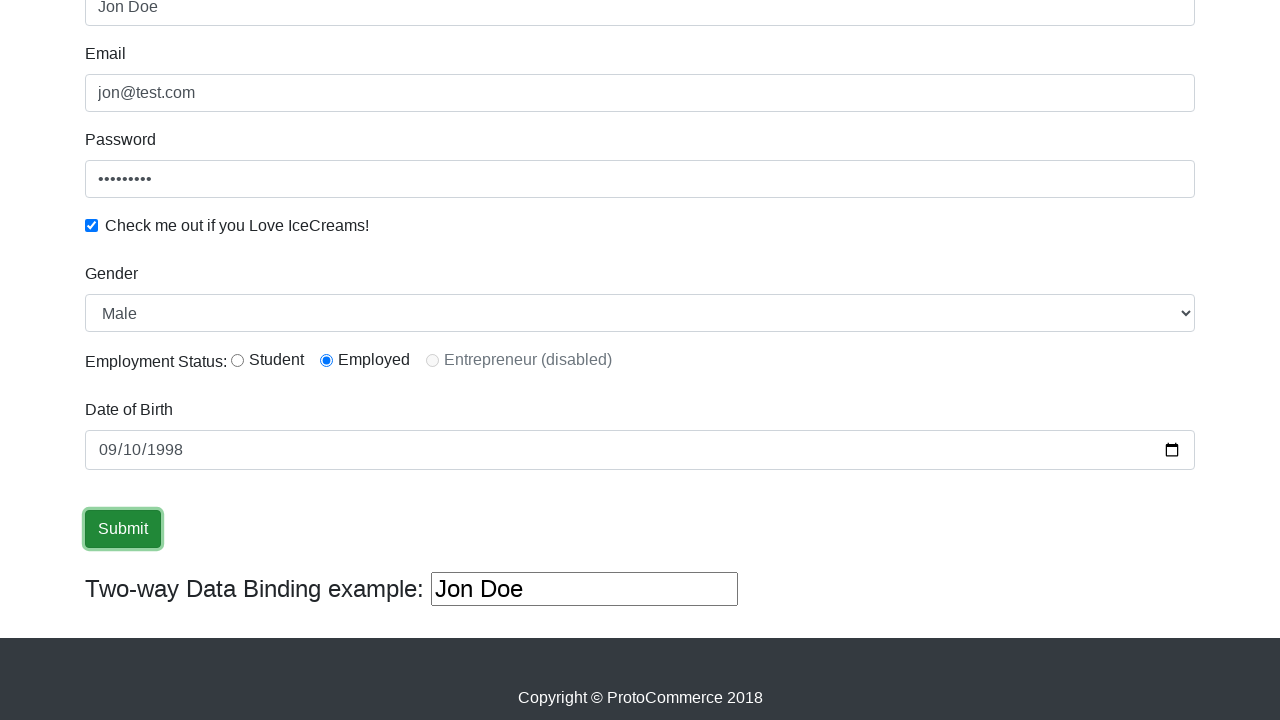

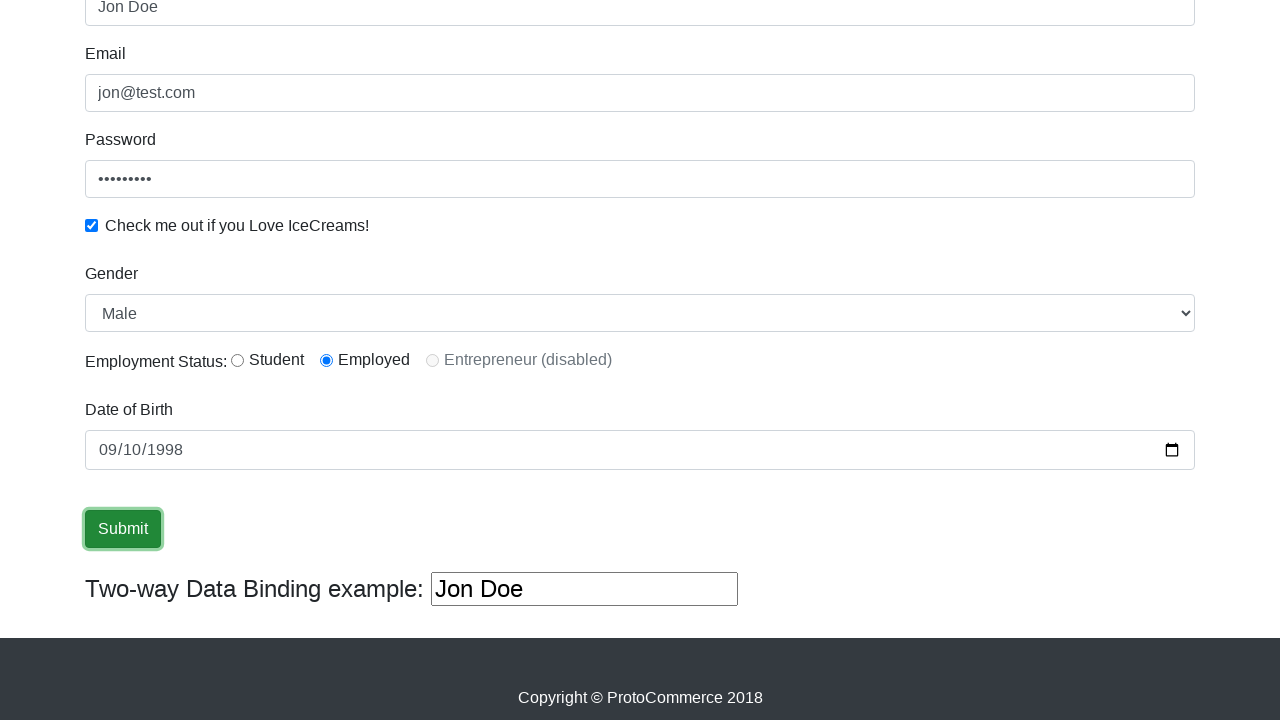